Tests multi-selection box by clicking on Hyundai option

Starting URL: http://omayo.blogspot.com/

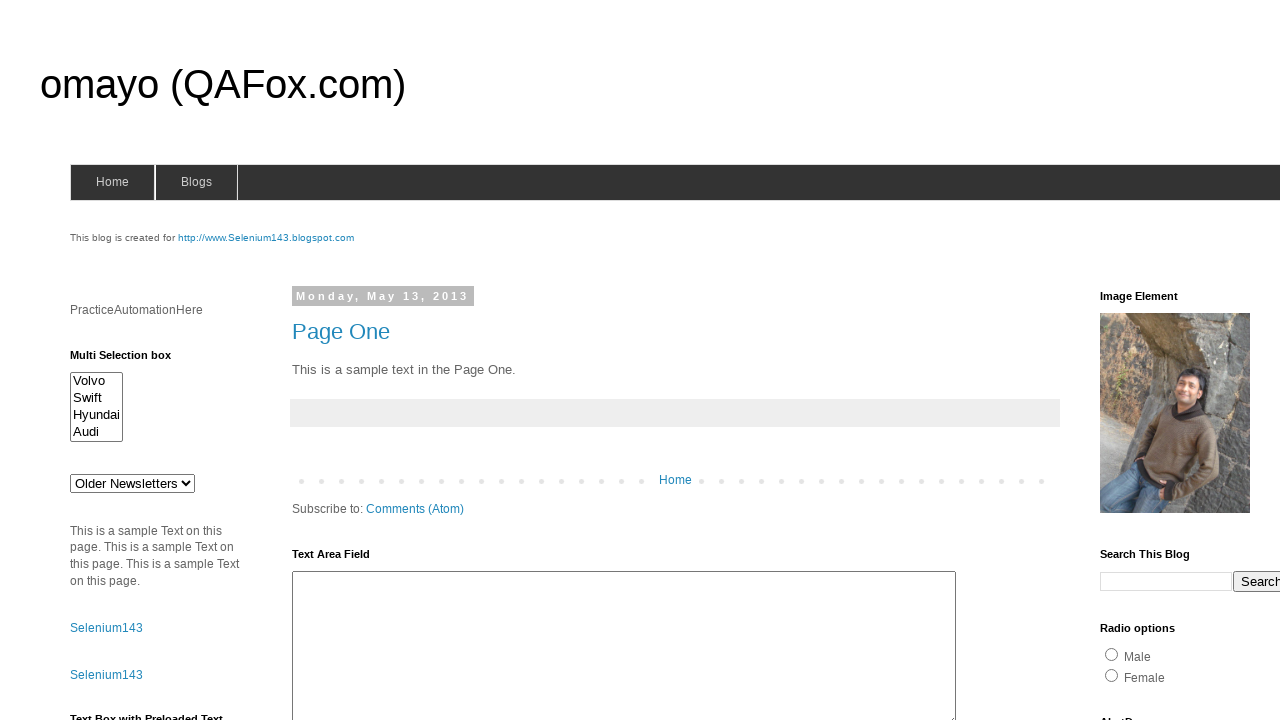

Clicked on Hyundai option in the multi-selection box at (96, 415) on xpath=//option[contains(text(),'Hyundai')]
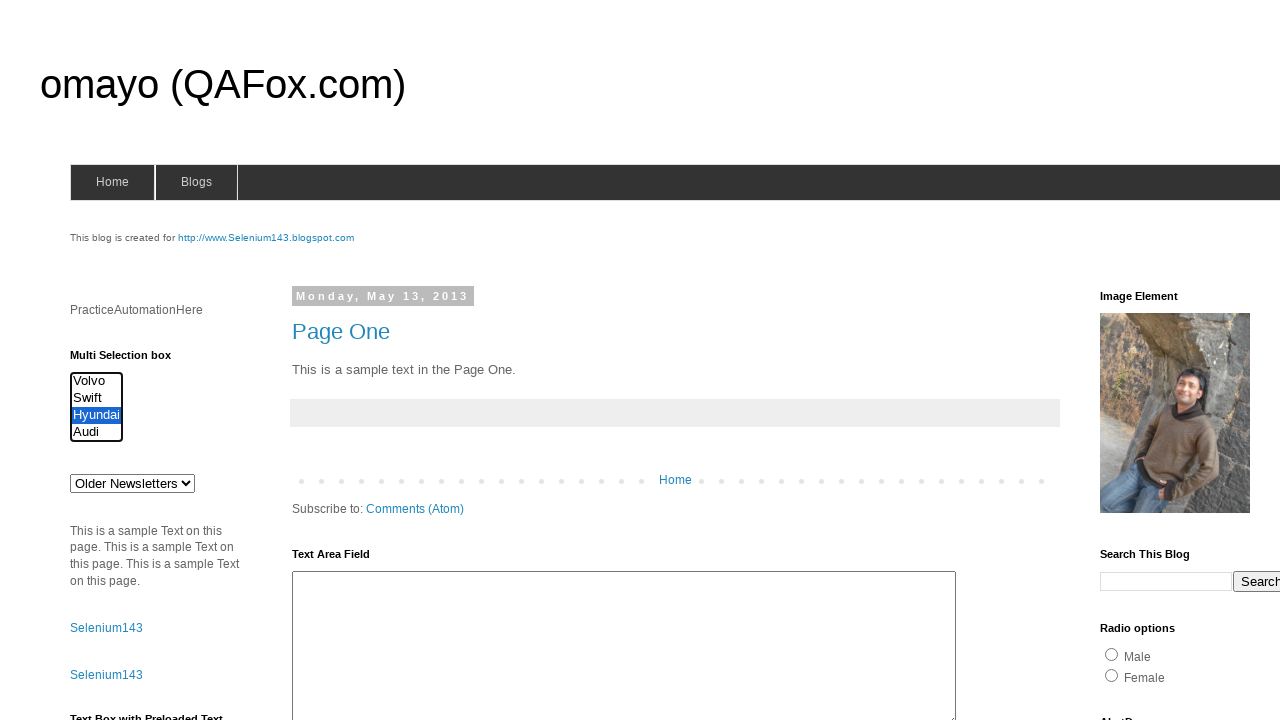

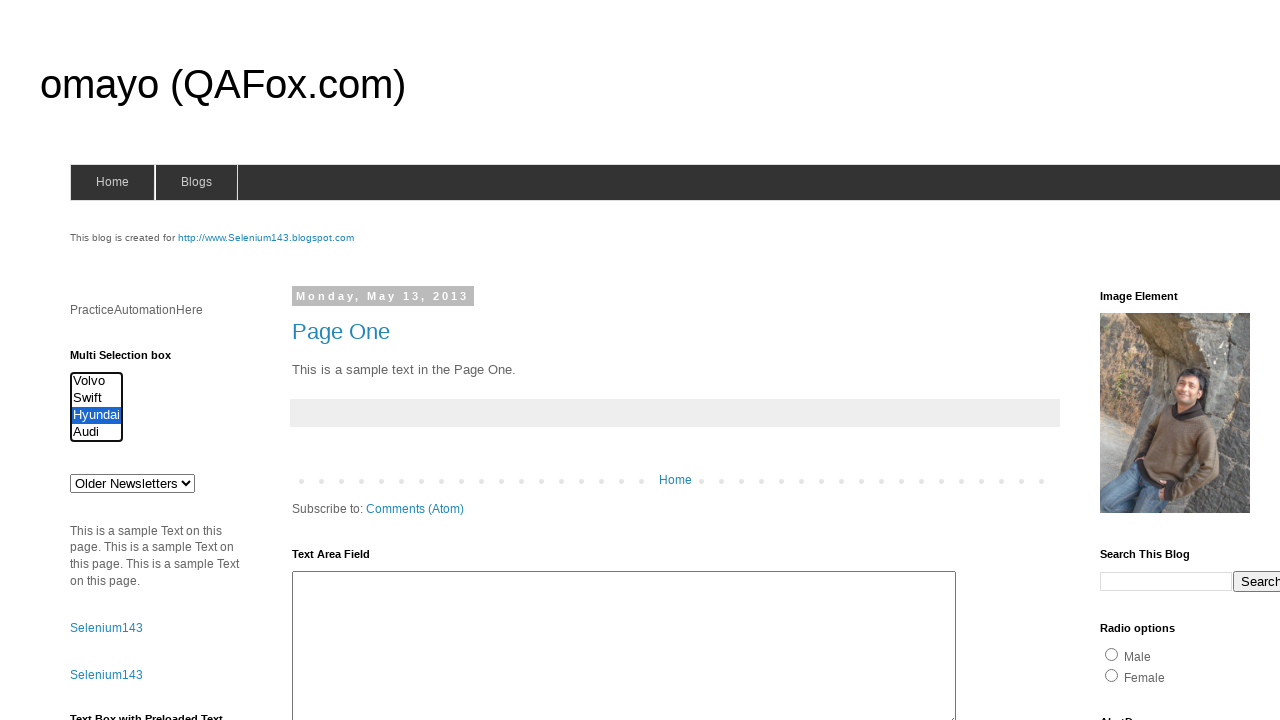